Tests adding a monitor to cart without being logged in by navigating to Monitors, selecting a product, and clicking Add to cart.

Starting URL: https://www.demoblaze.com/

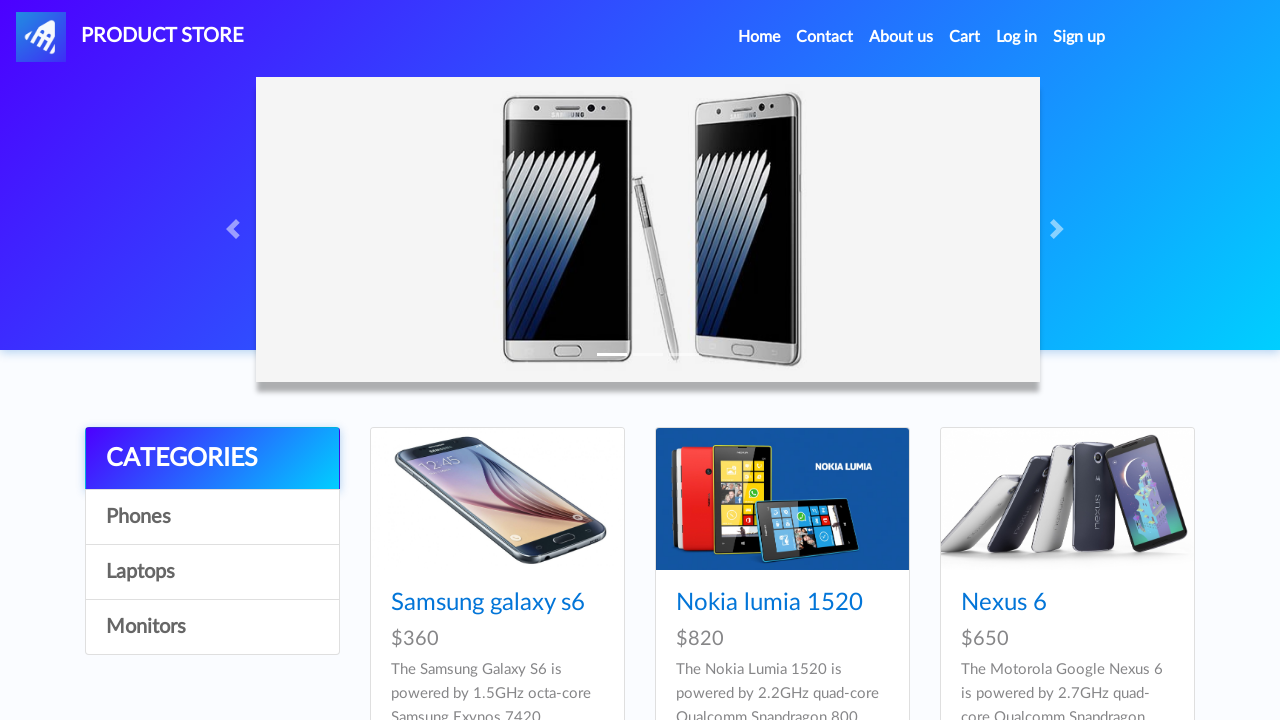

Clicked on Monitors category at (212, 627) on text=Monitors
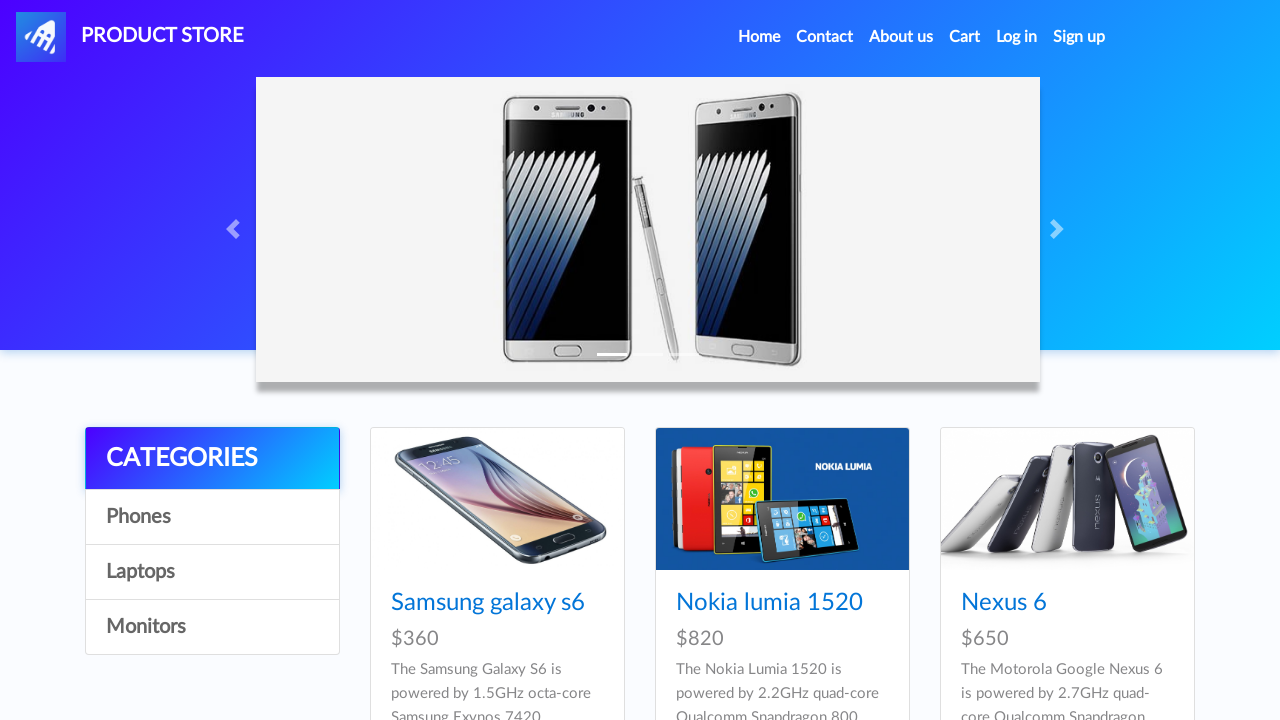

Waited 2000ms for Monitors page to load
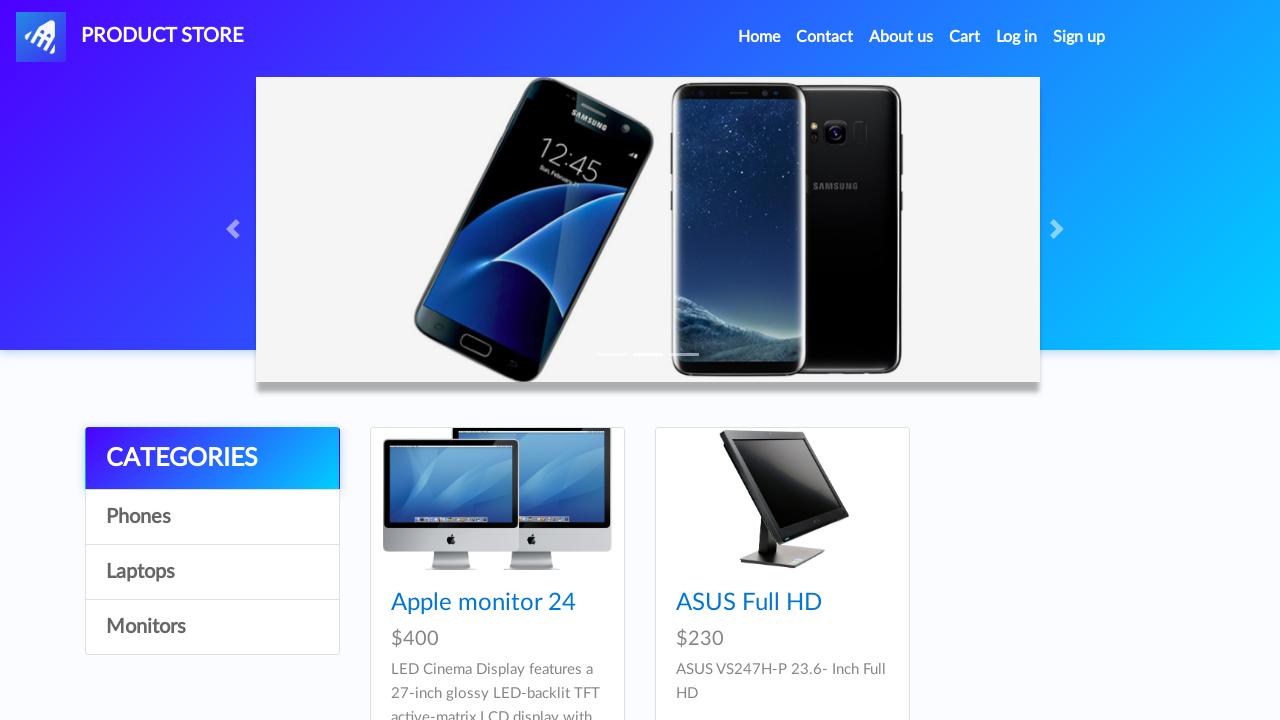

Monitor product links loaded
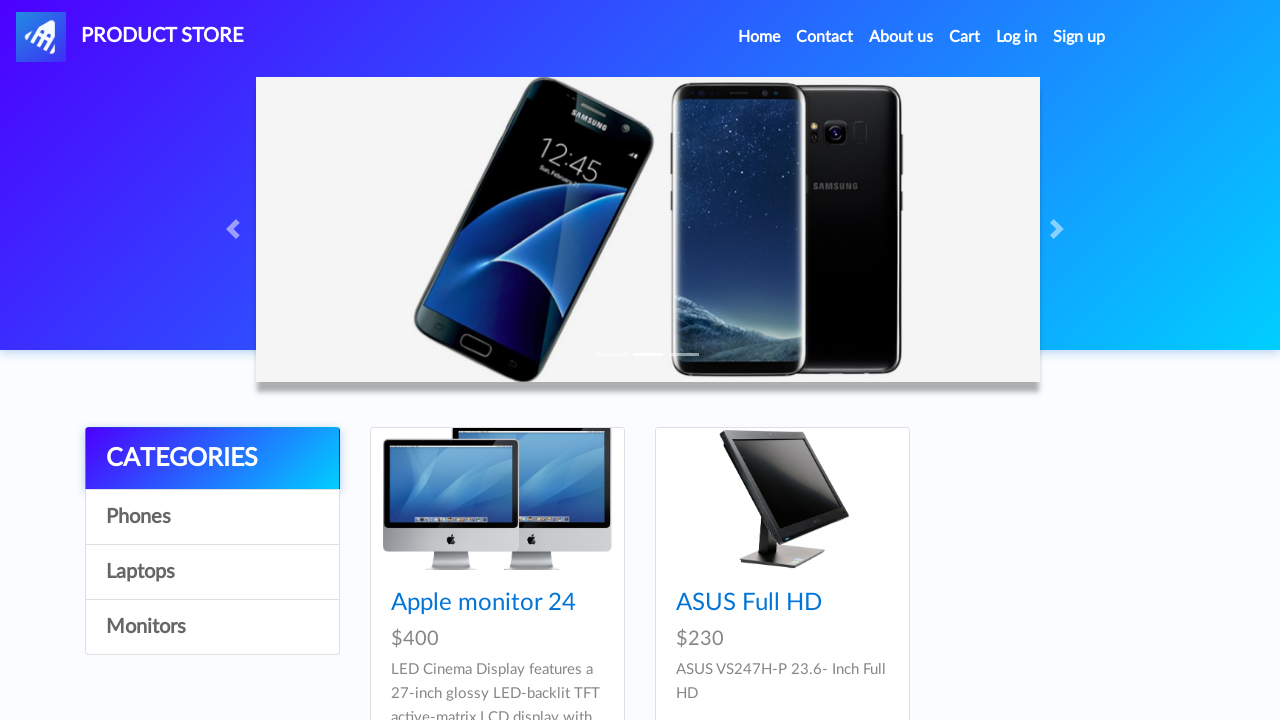

Clicked on first monitor product at (484, 603) on .card-title a >> nth=0
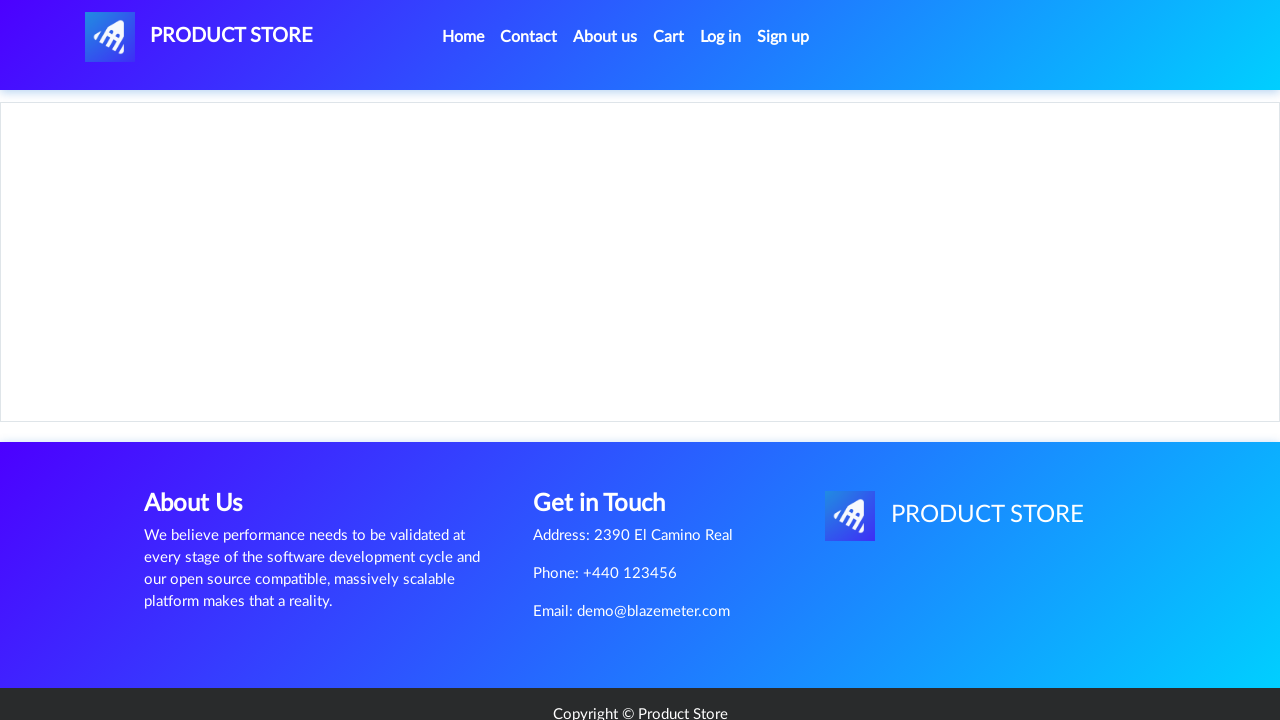

Waited 2000ms for product details to load
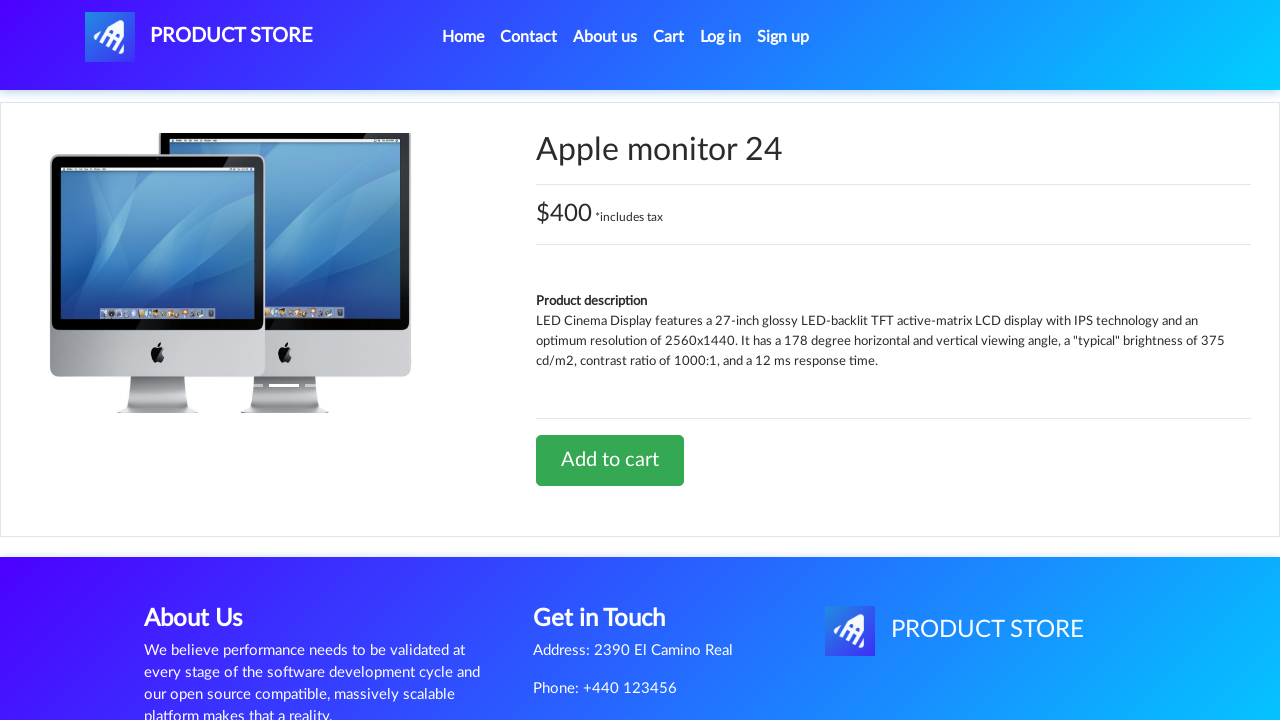

Clicked Add to cart button at (610, 460) on text=Add to cart
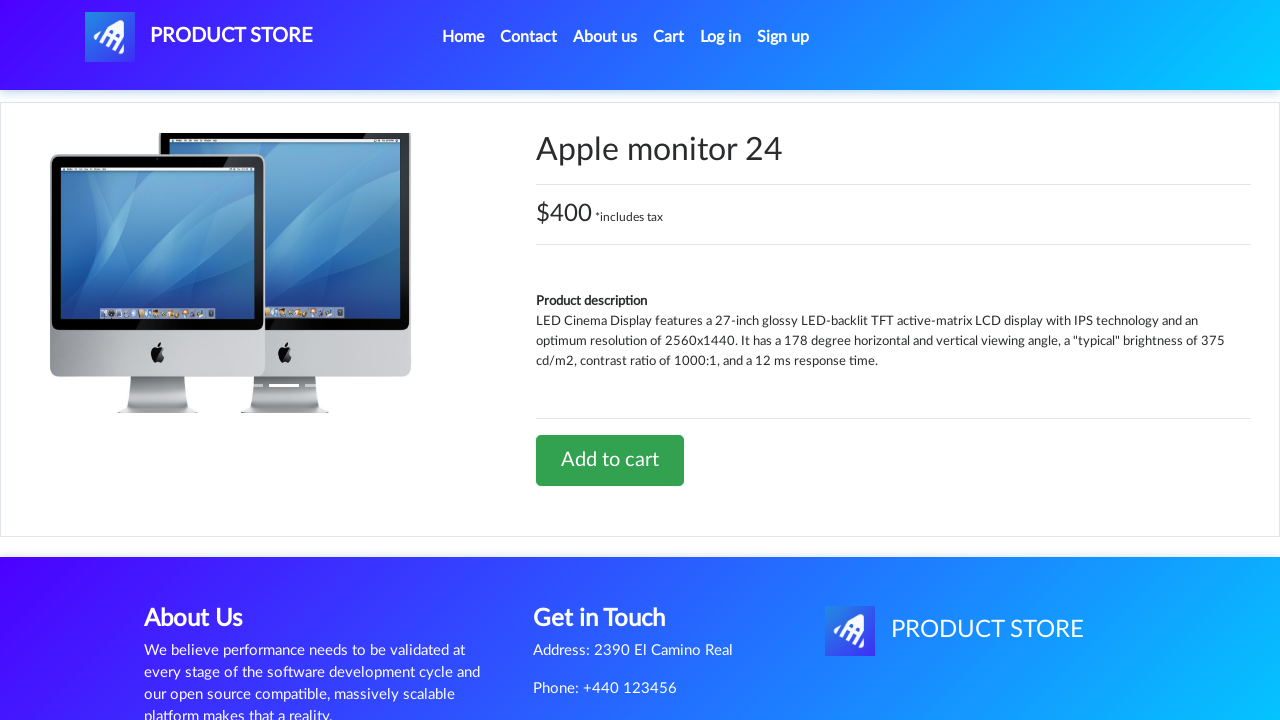

Waited 2000ms for alert dialog to appear
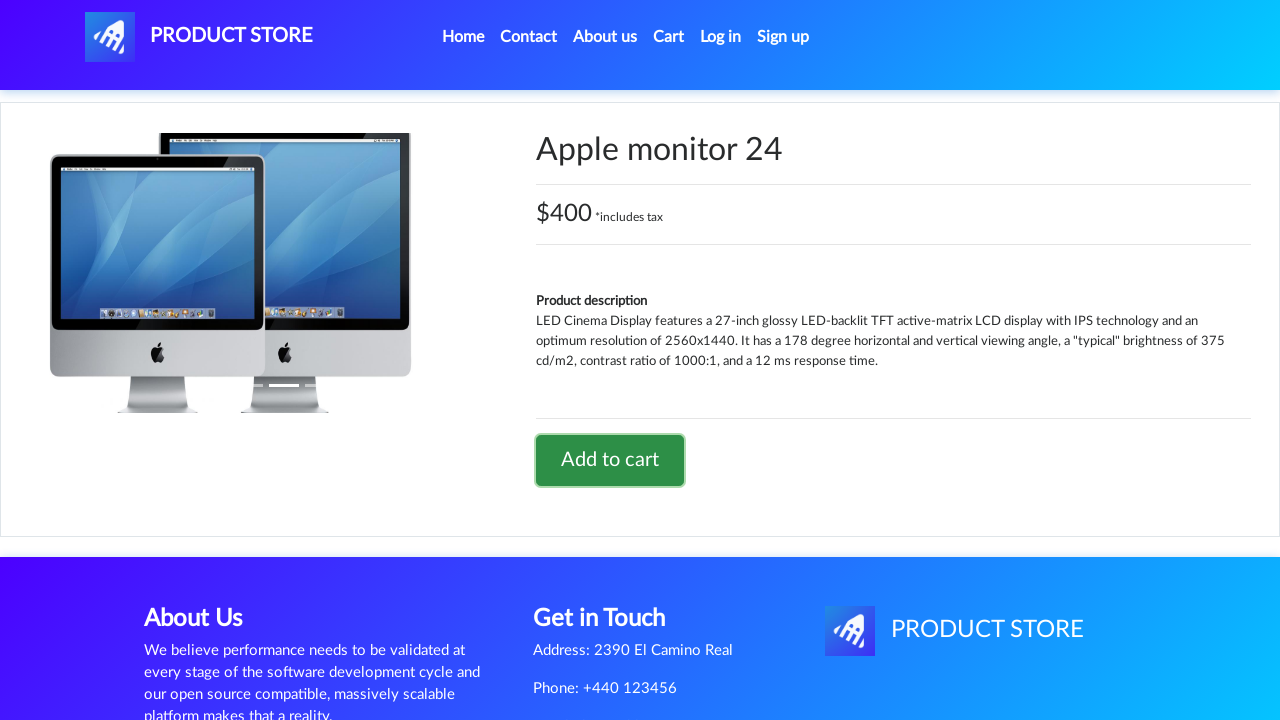

Accepted login required alert dialog
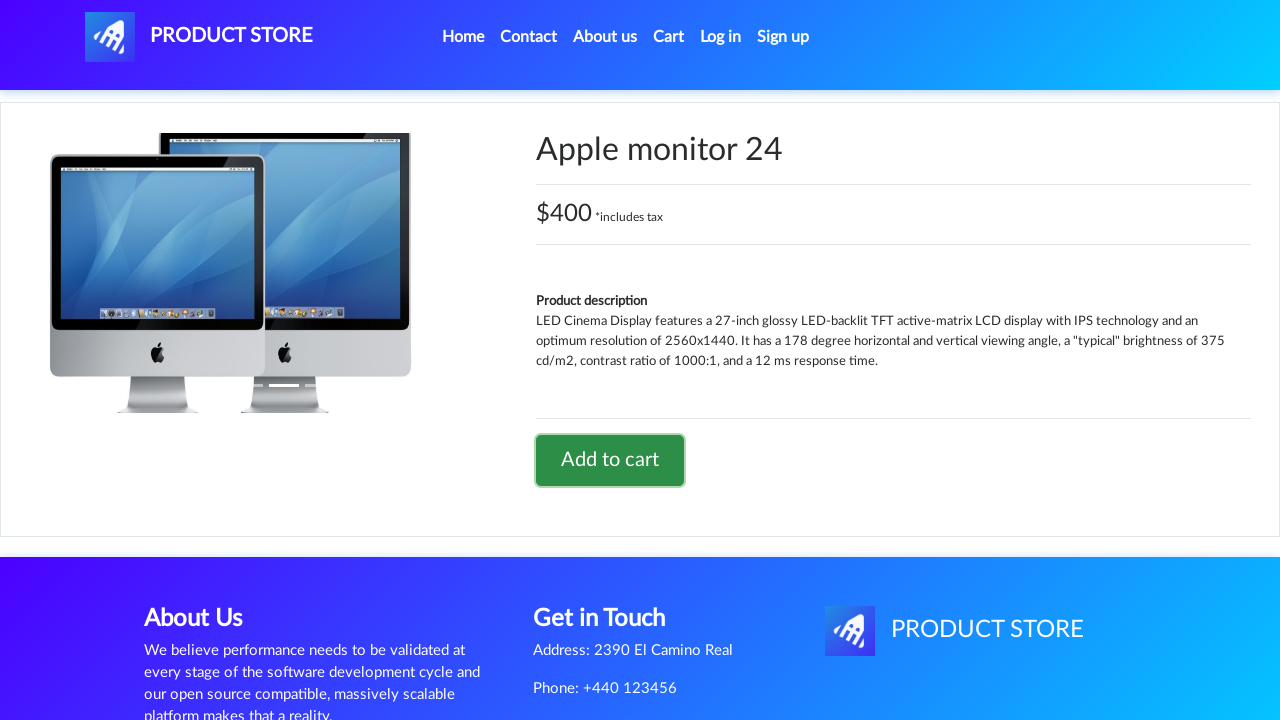

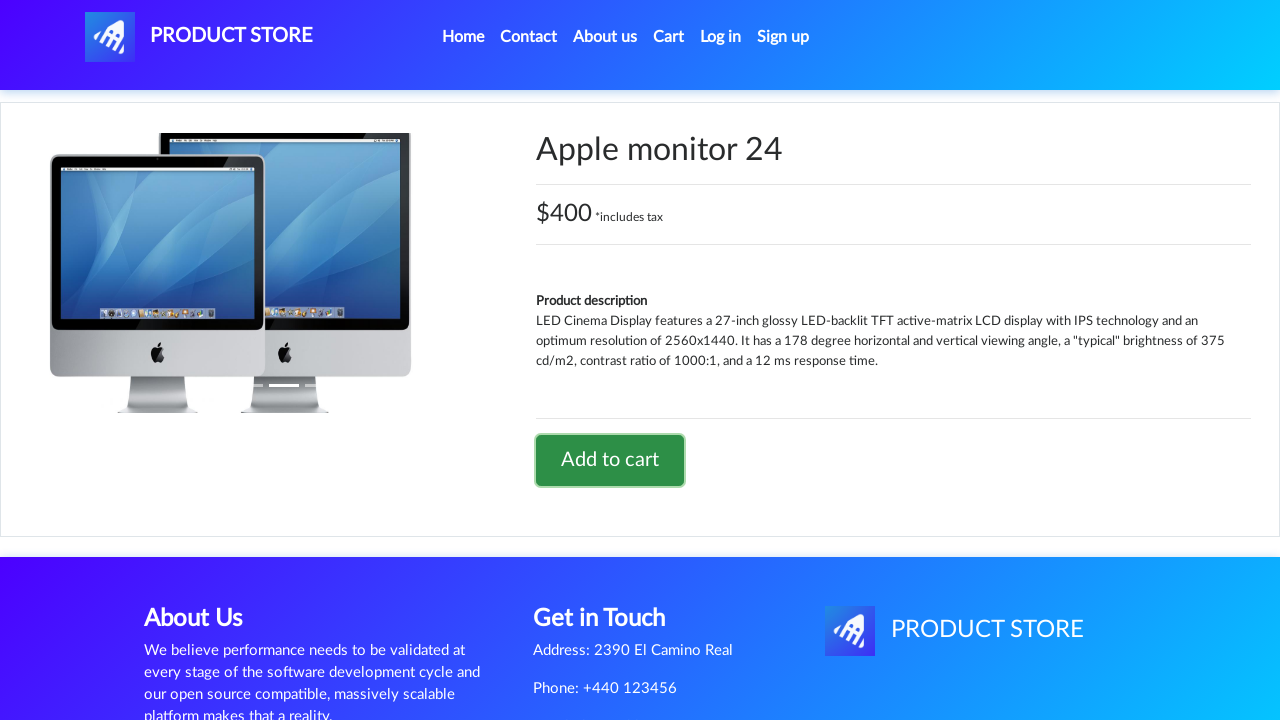